Tests navigation to the Mobiteli (Mobile phones) product category page

Starting URL: https://www.wizardpc.ba/

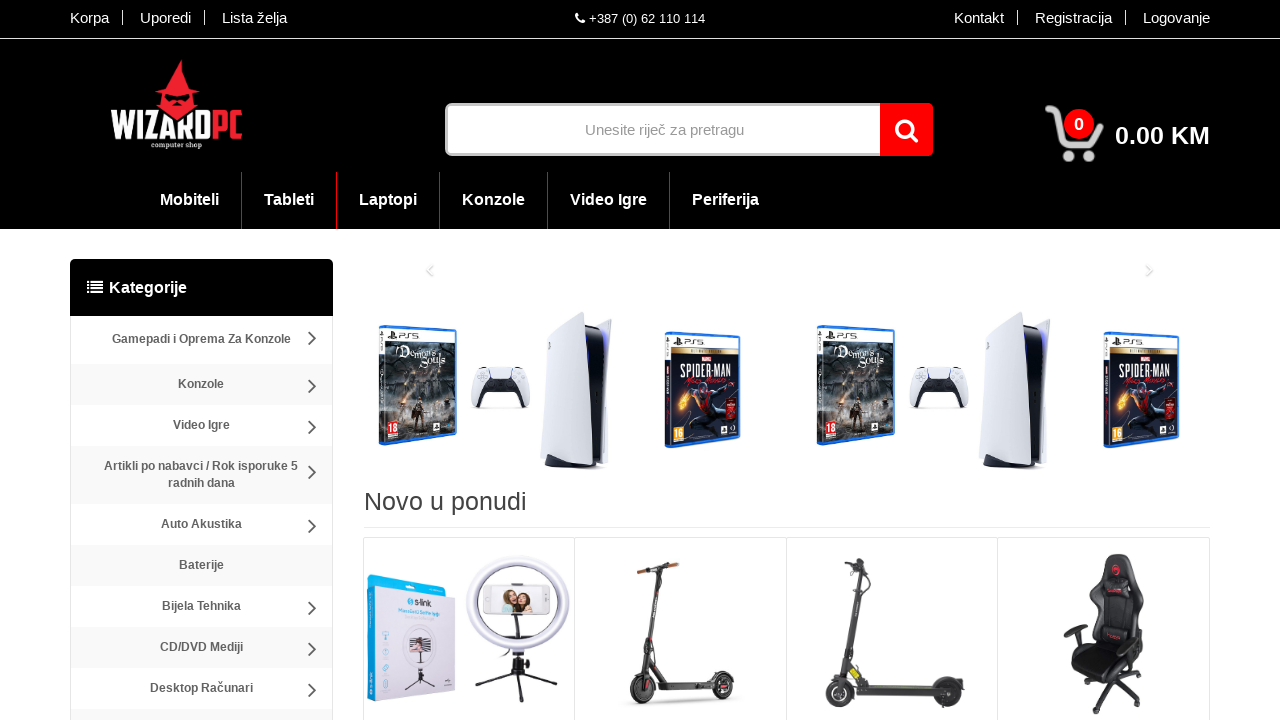

Clicked on Mobiteli (Mobile phones) category link at (190, 199) on text=Mobiteli
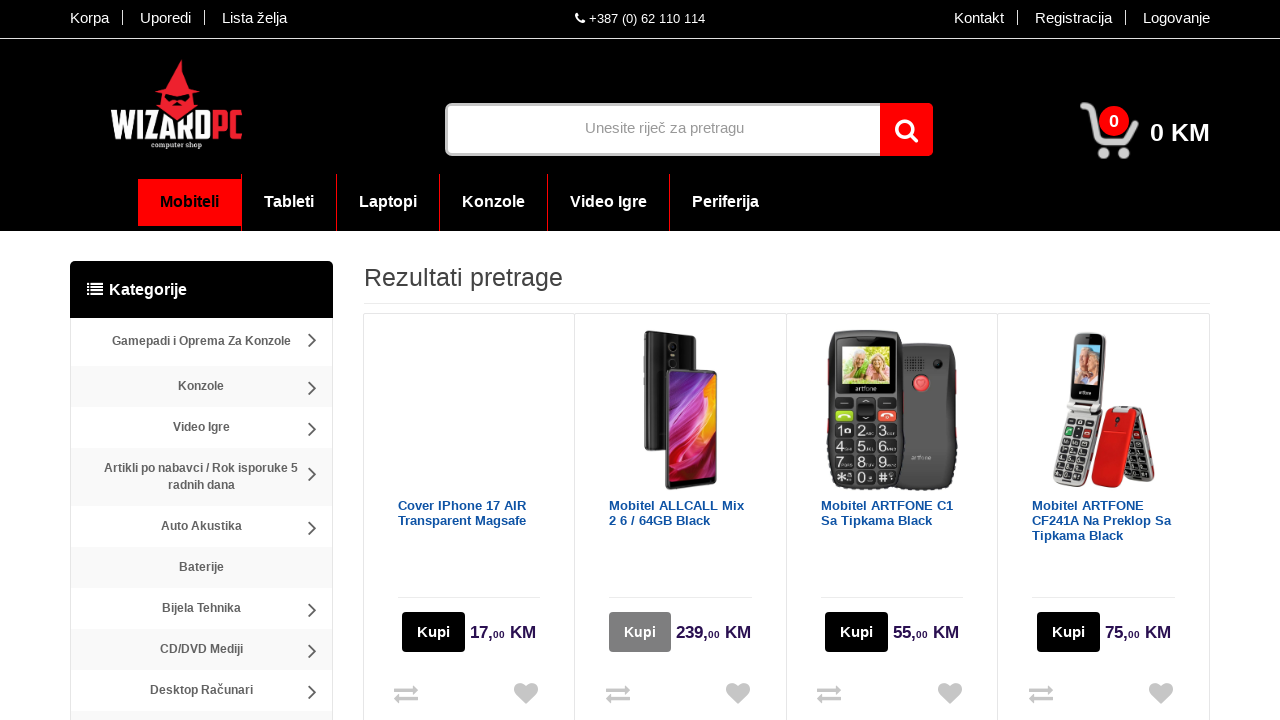

Mobiteli category page loaded successfully
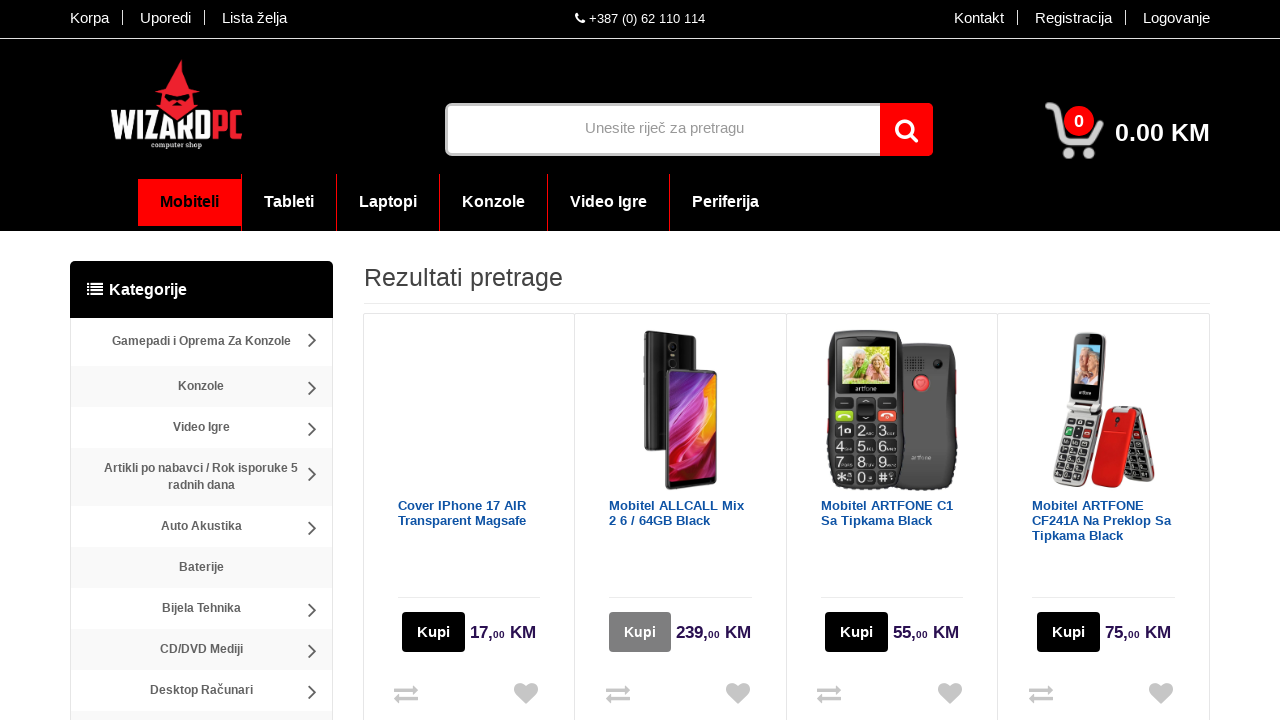

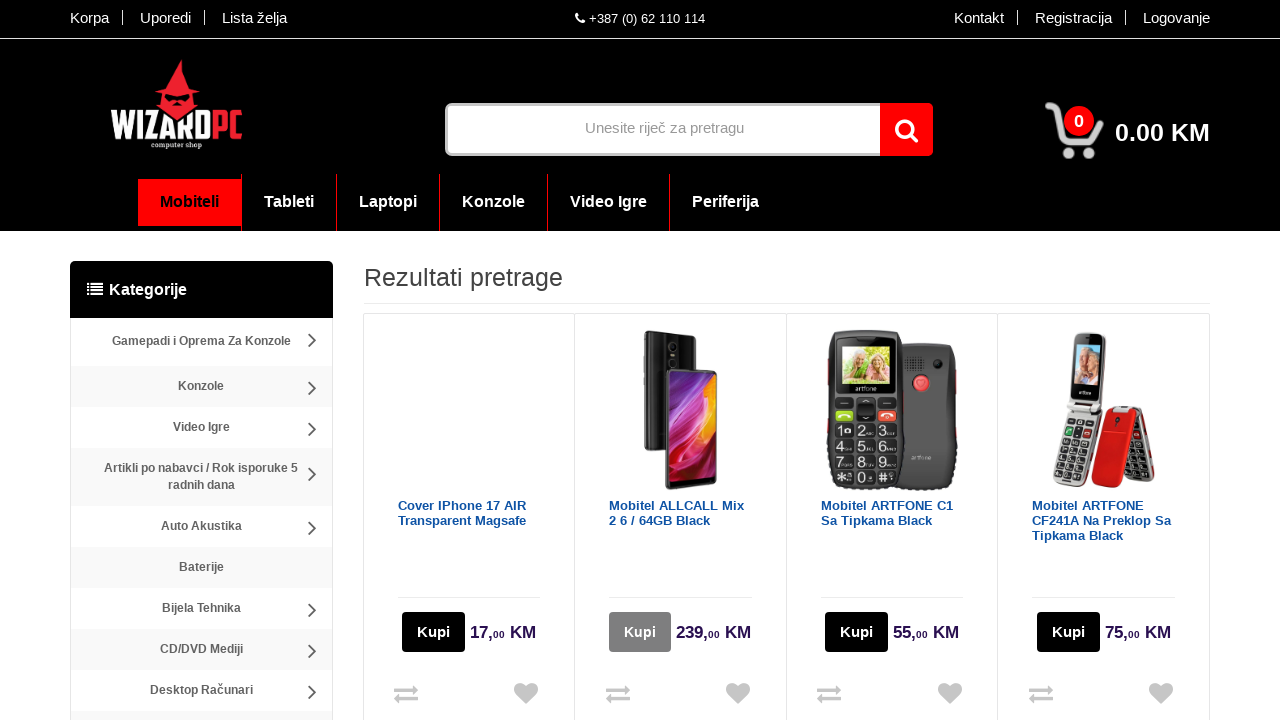